Navigates to a GitHub repository page and retrieves the page title

Starting URL: https://github.com/RedoanHasanKhan/playwright

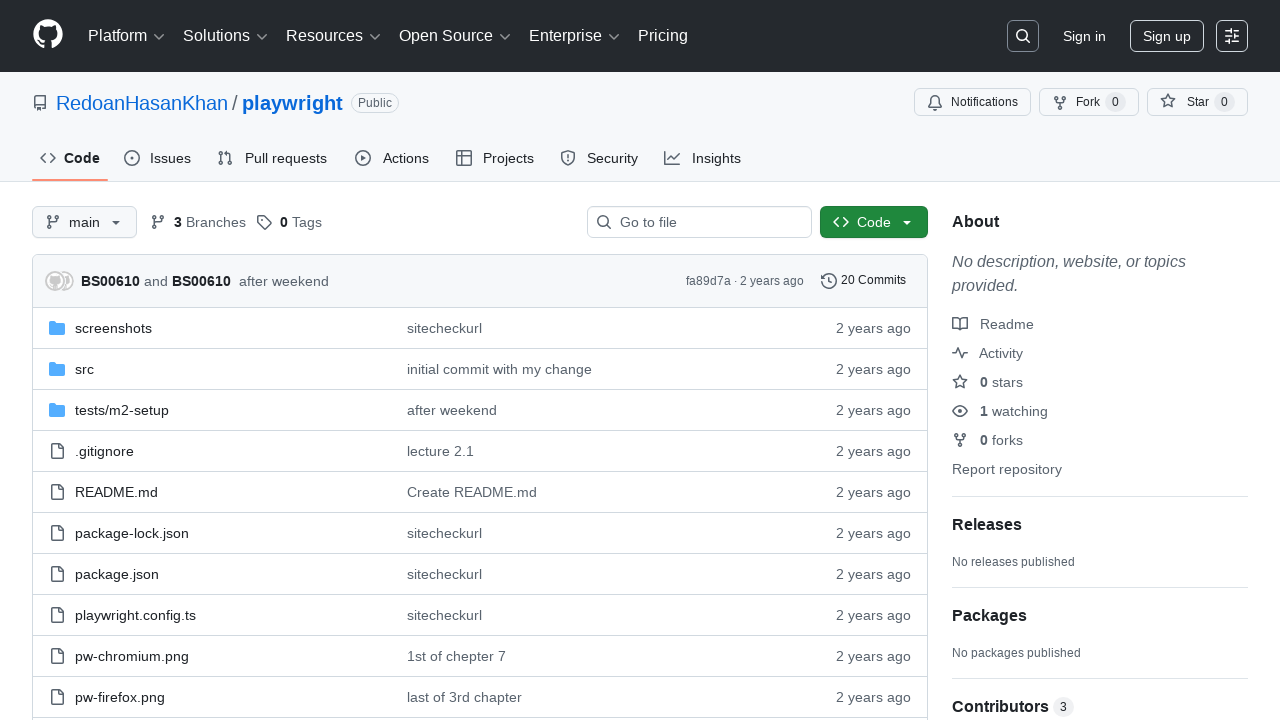

Navigated to GitHub repository page
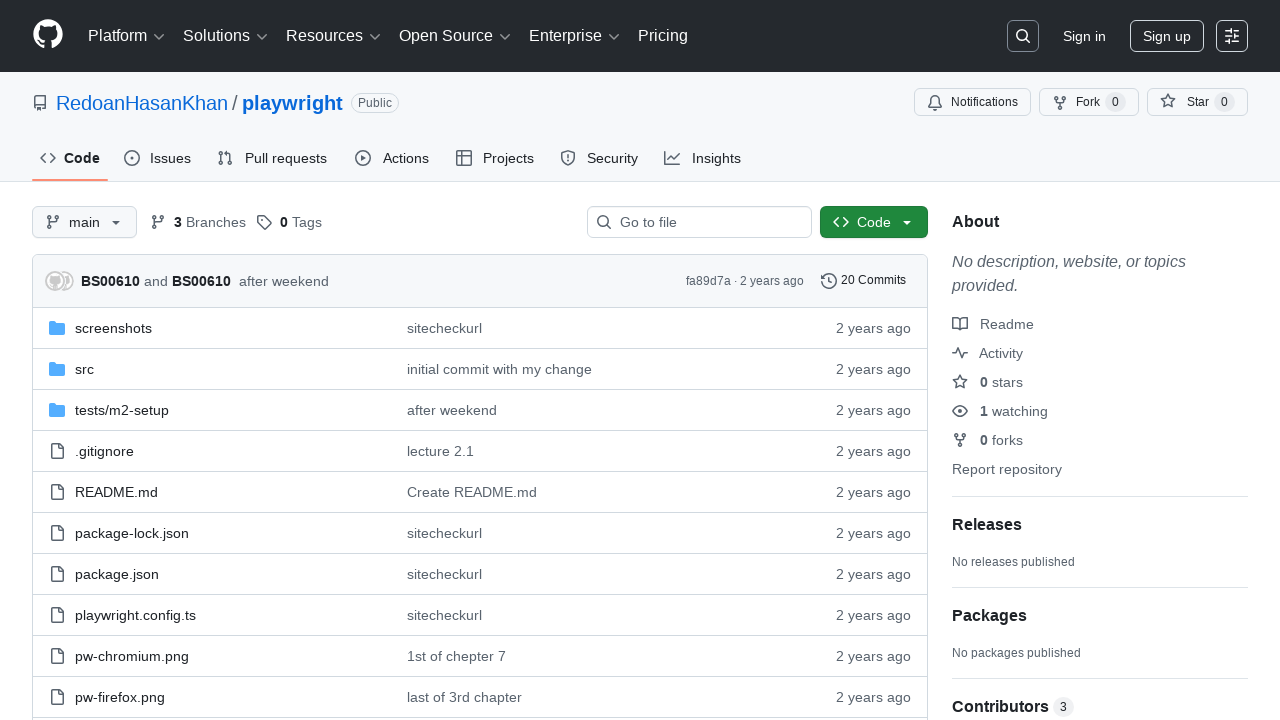

Retrieved page title: GitHub - RedoanHasanKhan/playwright
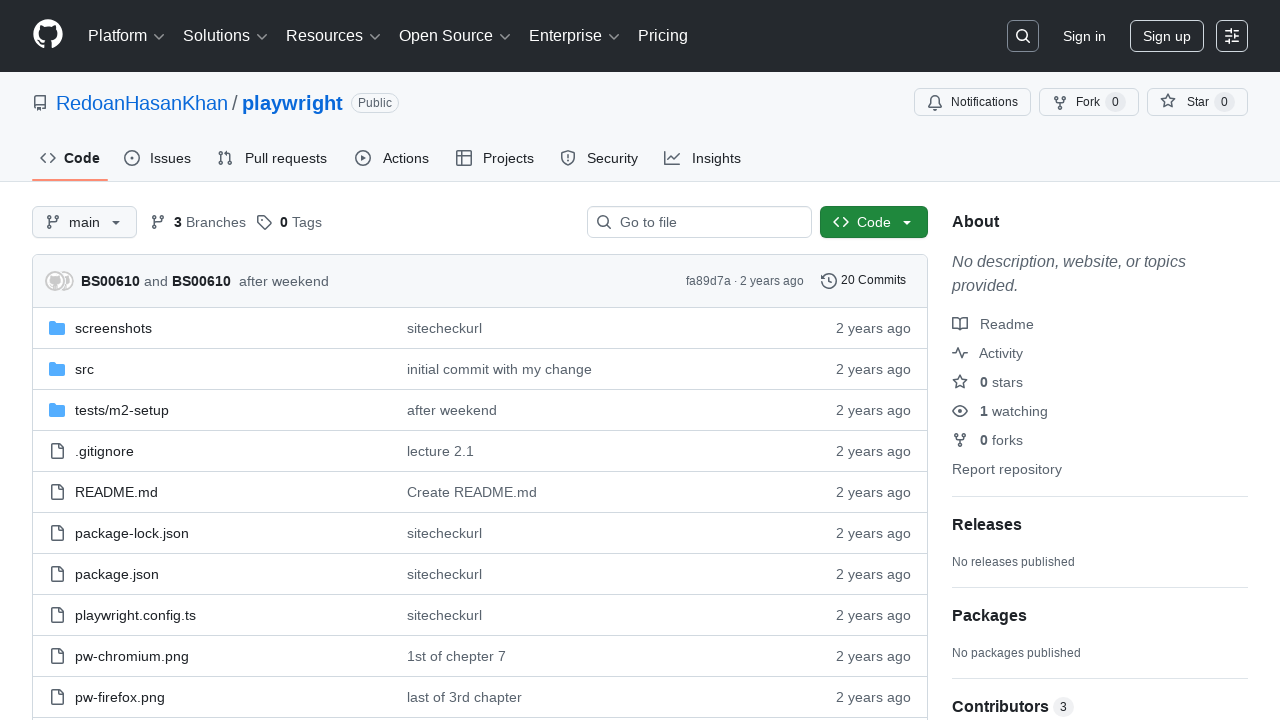

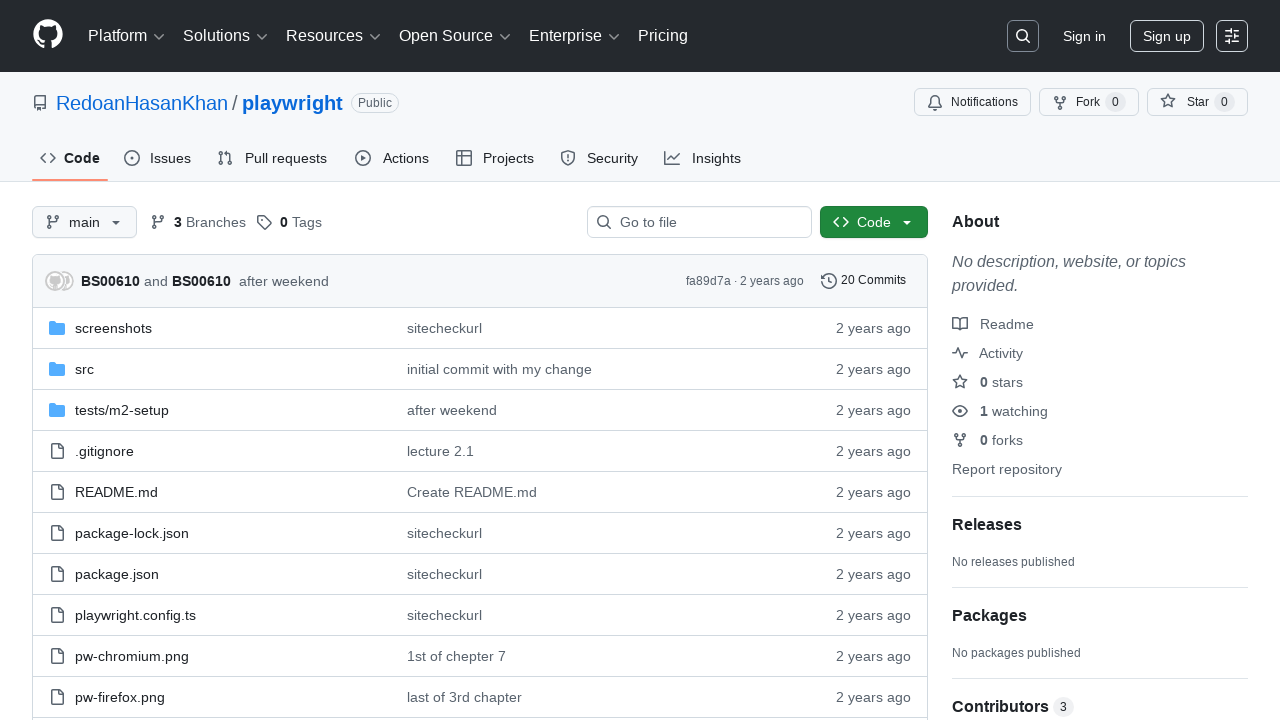